Navigates to the contacts section and verifies that the contacts element is clickable

Starting URL: http://denisenkodenis.ru

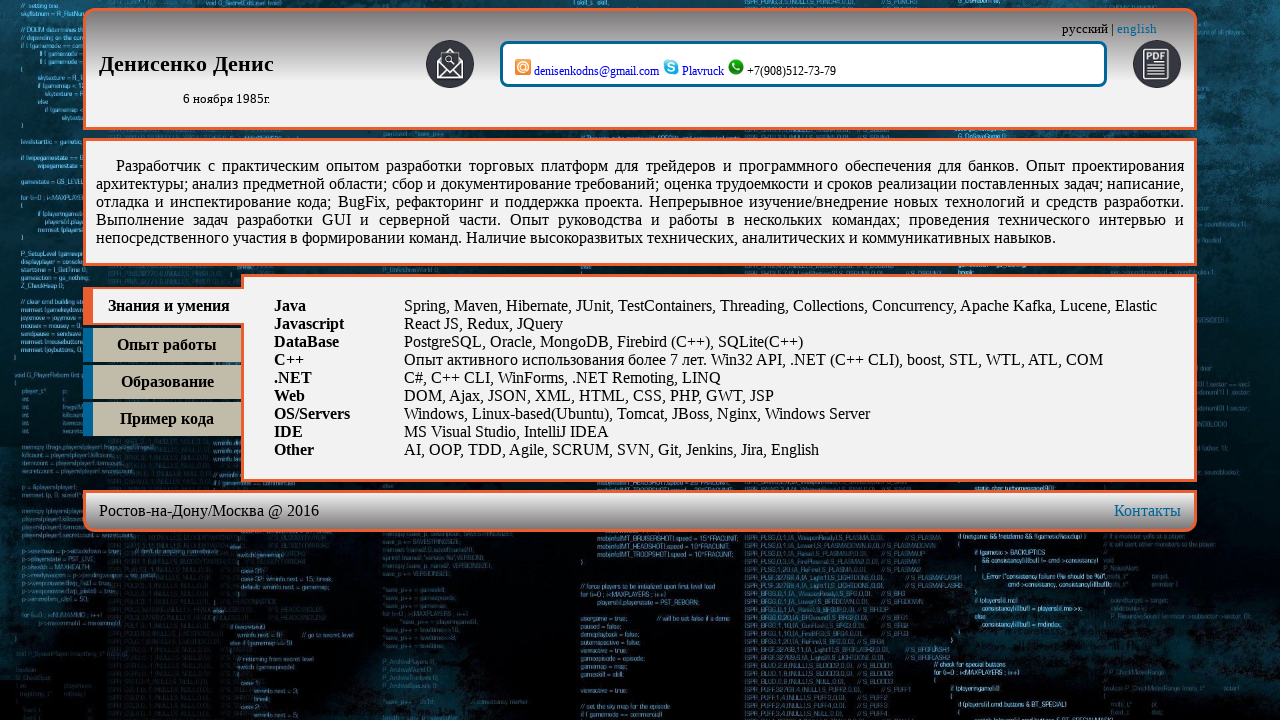

Waited for page to load - title is 'Денисенко Денис'
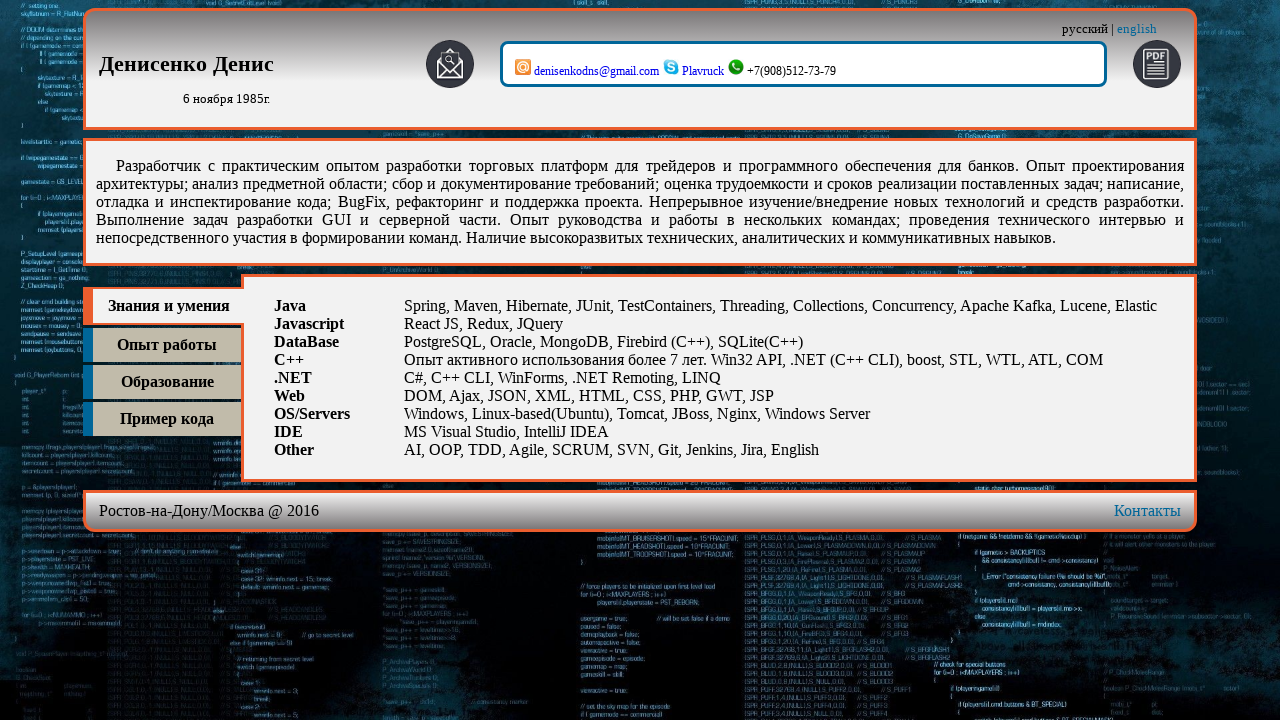

Clicked on contacts button in header at (450, 64) on xpath=//div[@class="block border indent header"]/table/tbody/tr/td[2]/a
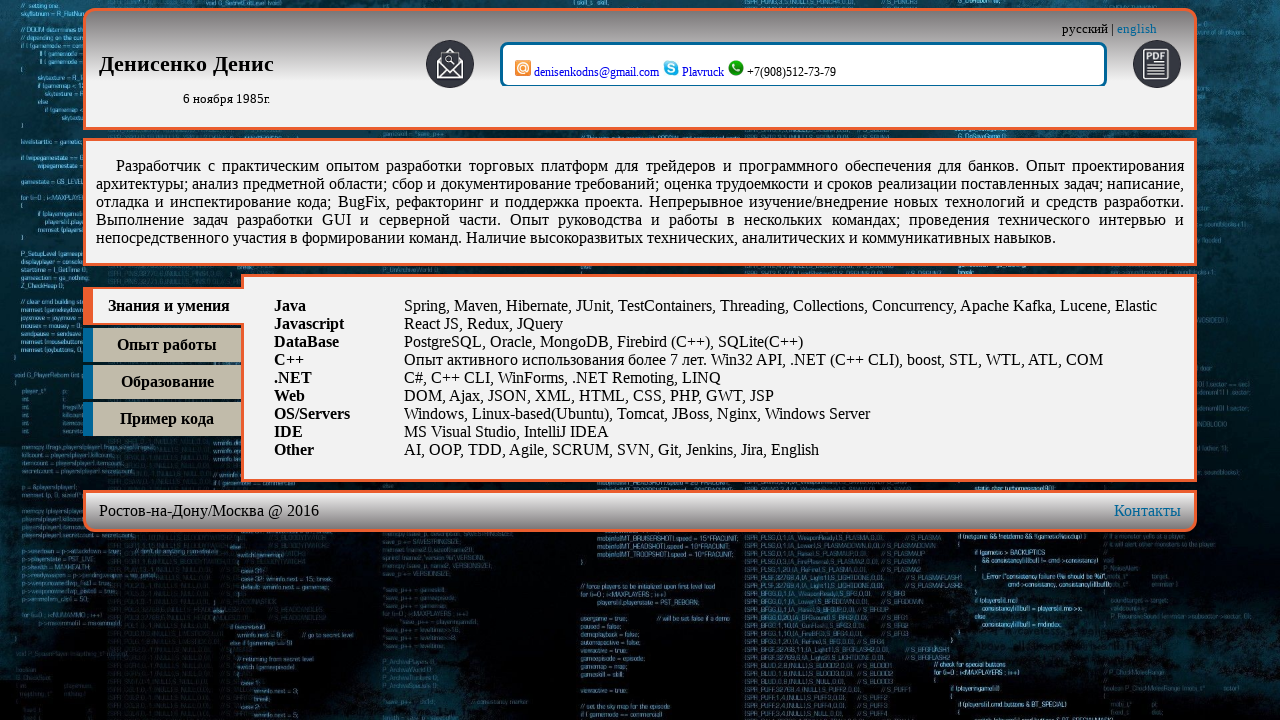

Contacts element is visible and clickable
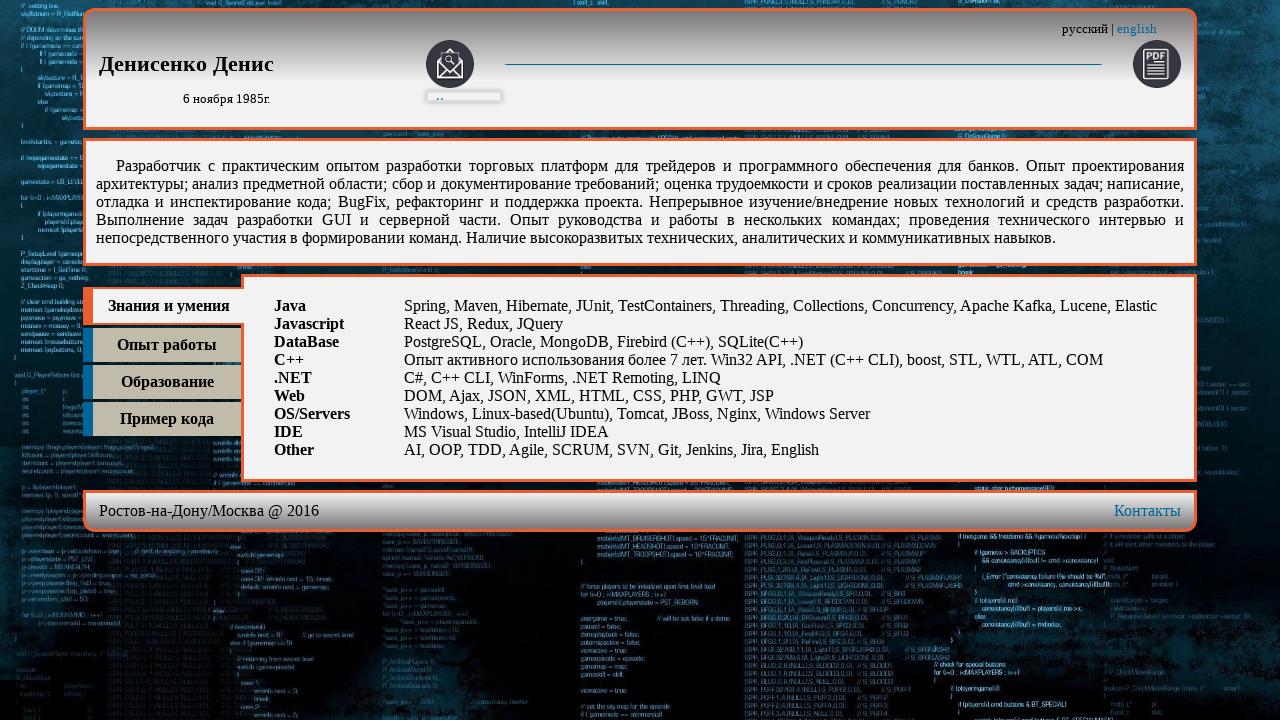

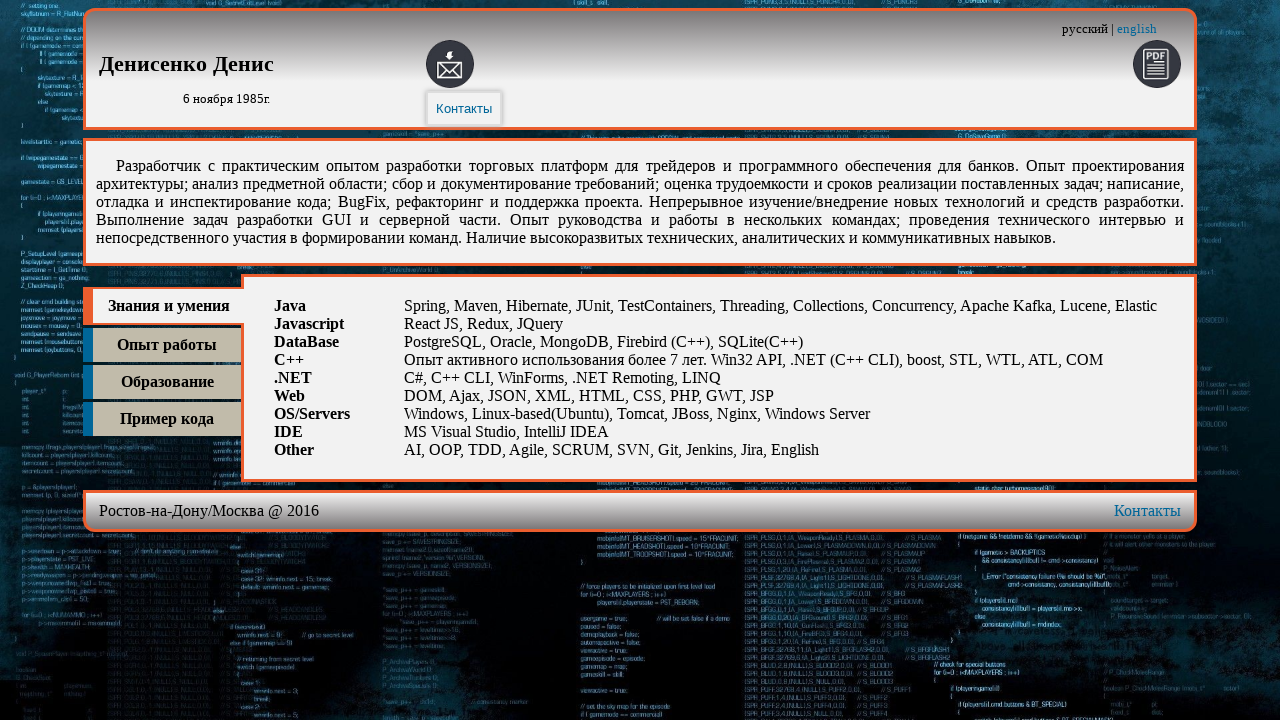